Tests autosuggestion dropdown by typing in a field and selecting from suggestions

Starting URL: https://rahulshettyacademy.com/AutomationPractice/

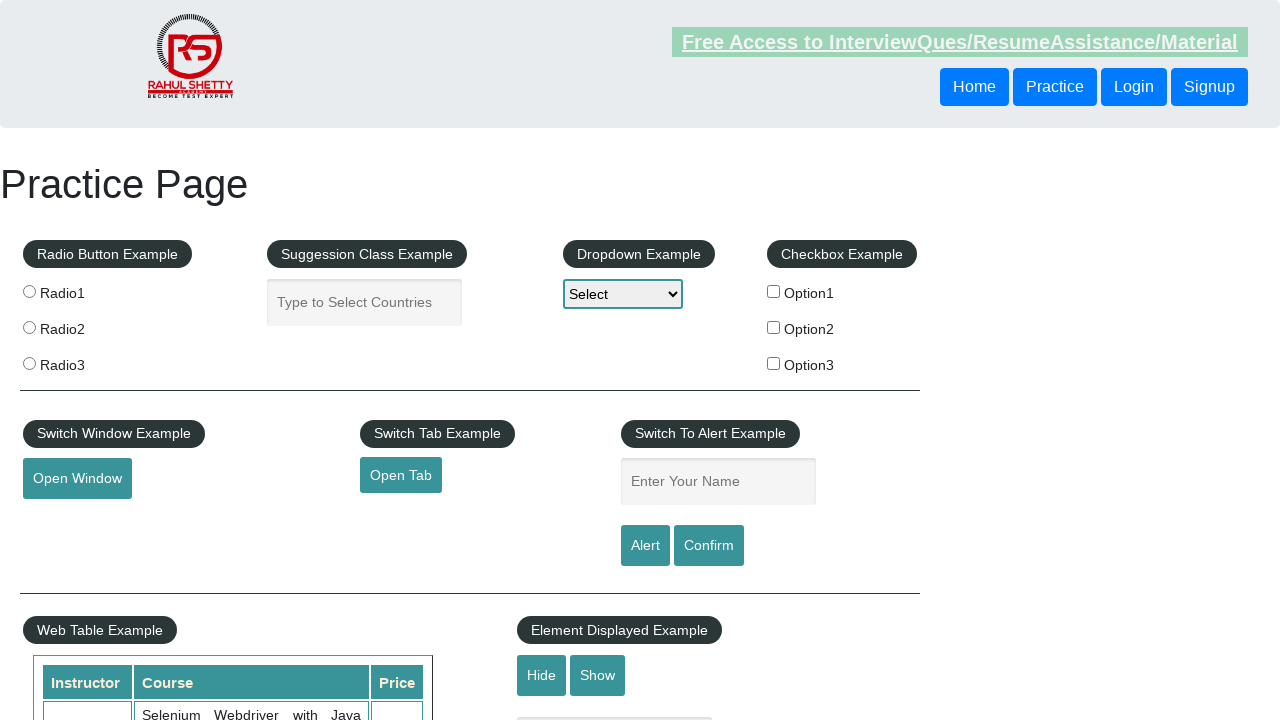

Typed 'unite' into autocomplete field on #autocomplete
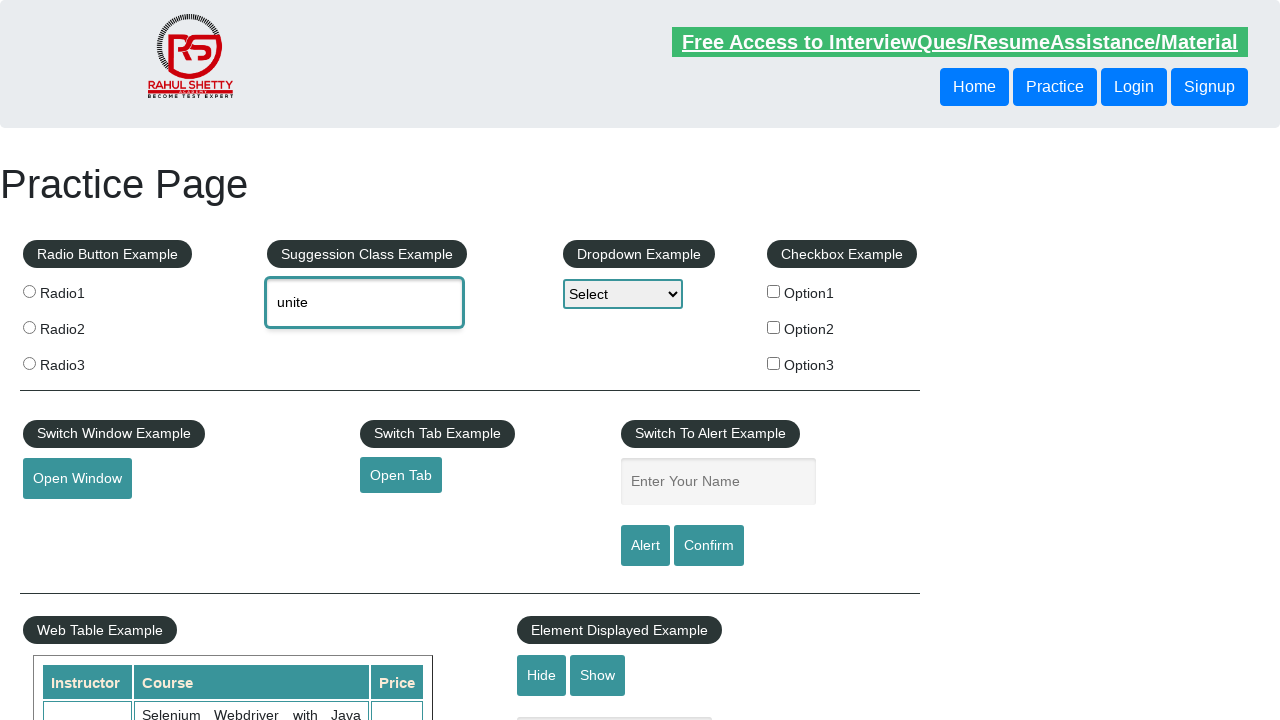

Selected 'United States' from autosuggestion dropdown at (409, 432) on .ui-menu-item div:has-text('United States')
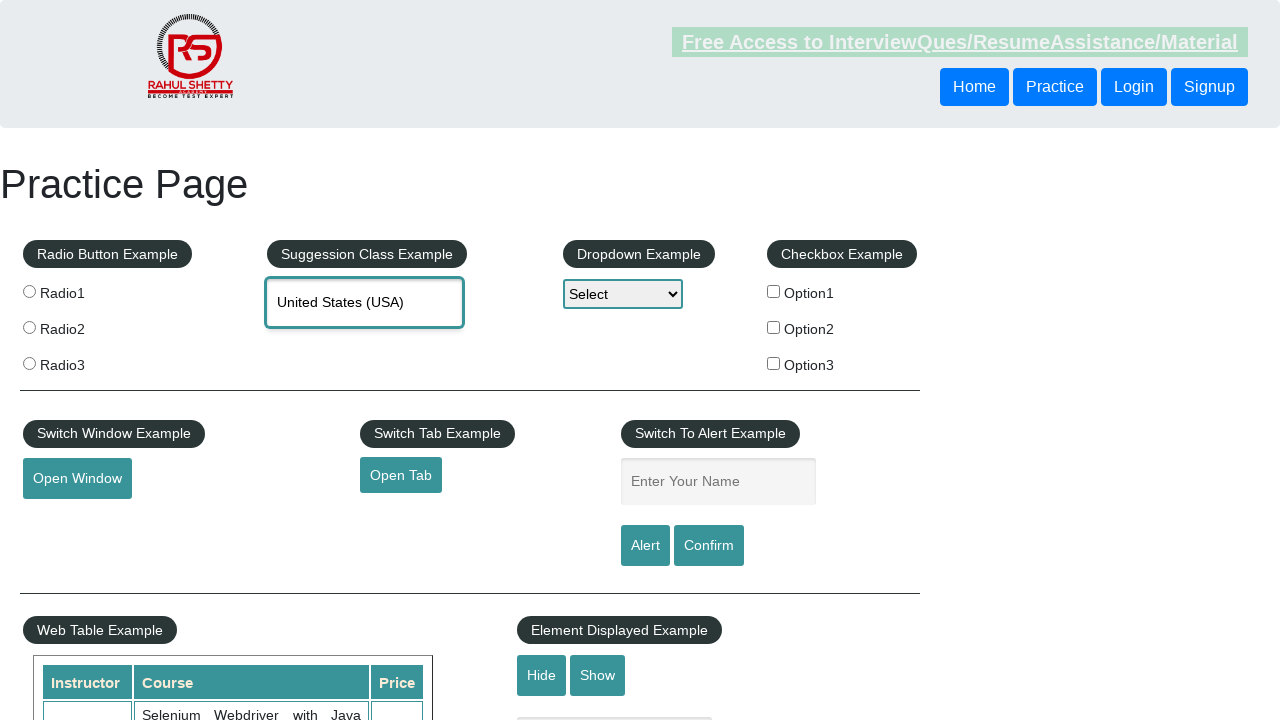

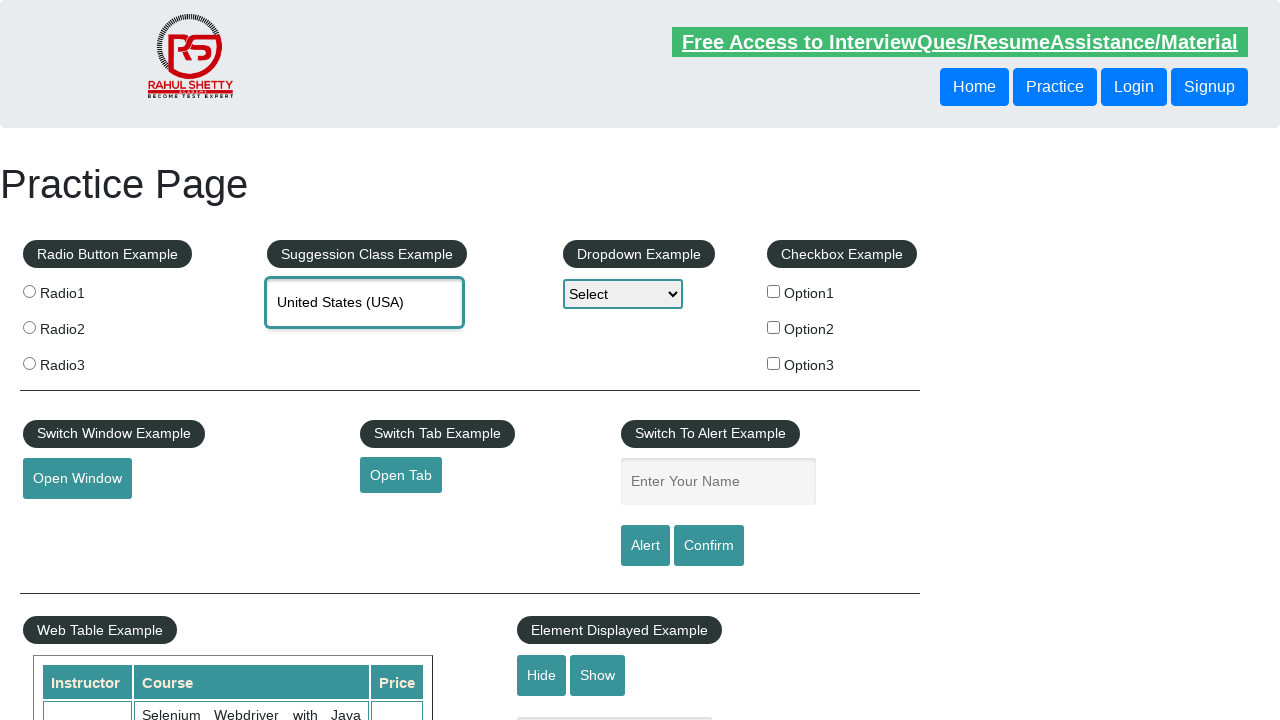